Retrieves a value from an image attribute, performs a mathematical calculation, and submits a form with the result along with checkbox and radio button selections

Starting URL: http://suninjuly.github.io/get_attribute.html

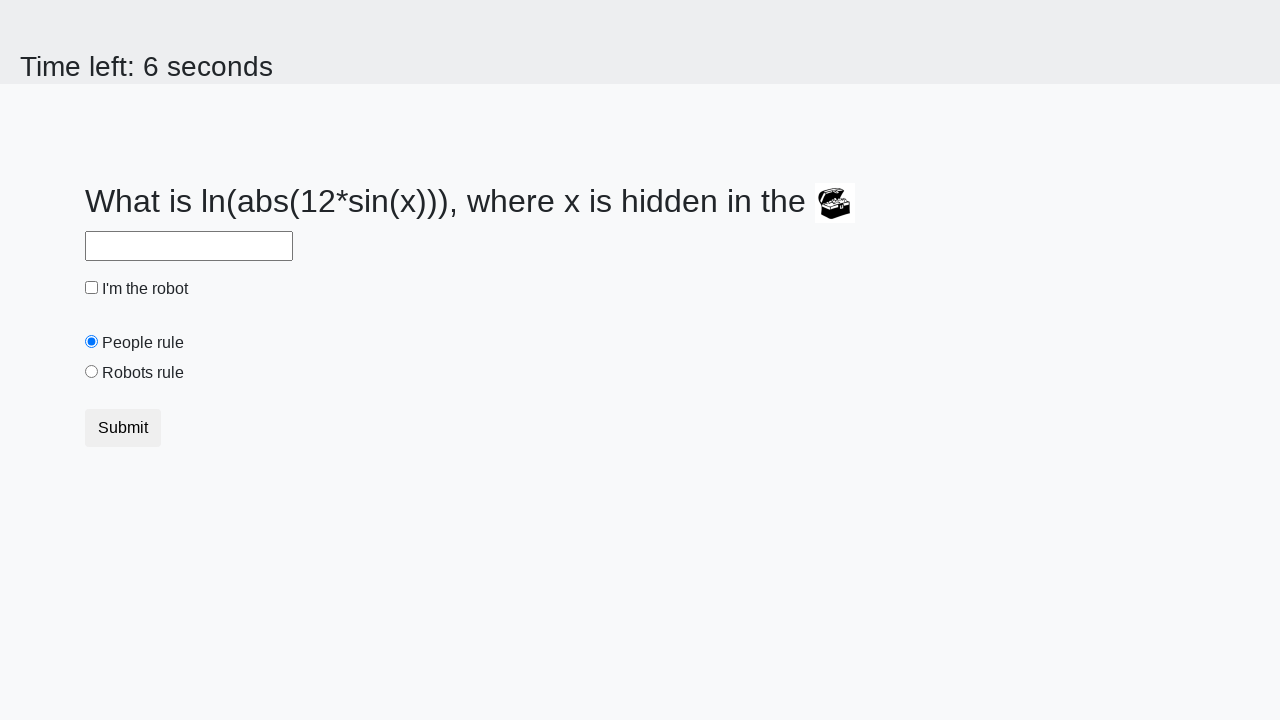

Located the treasure image element
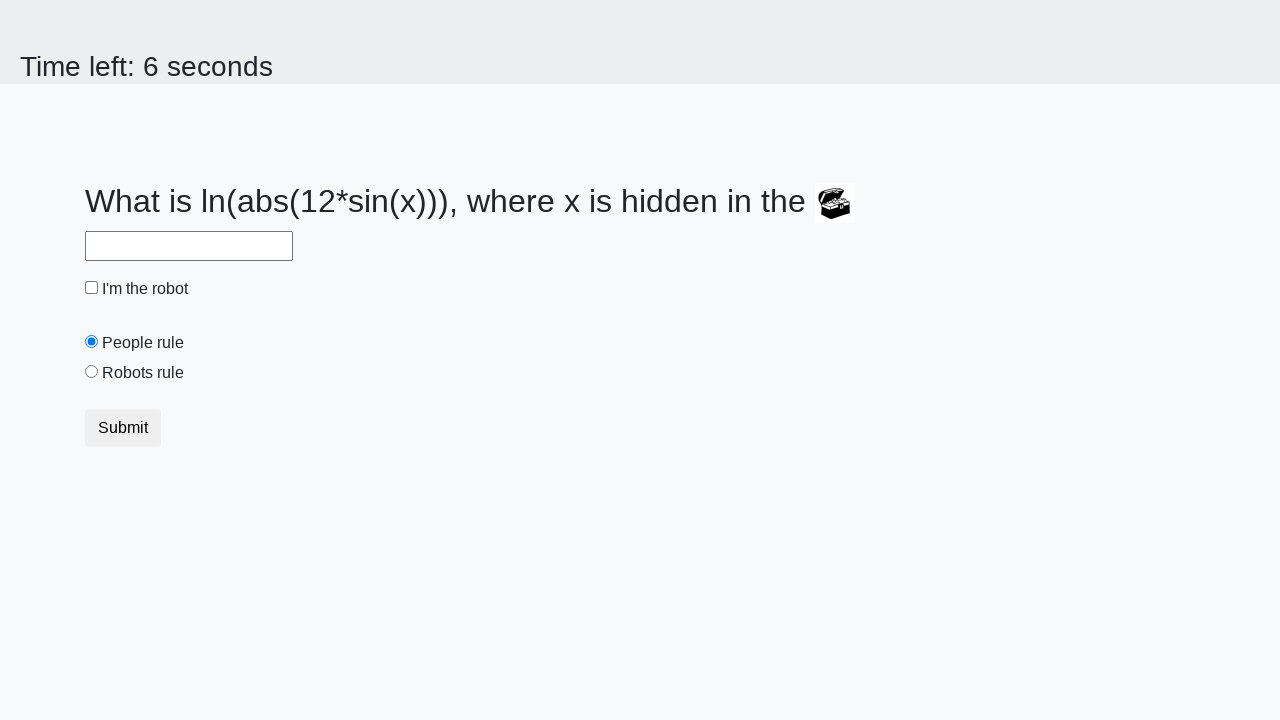

Retrieved 'valuex' attribute from image: 937
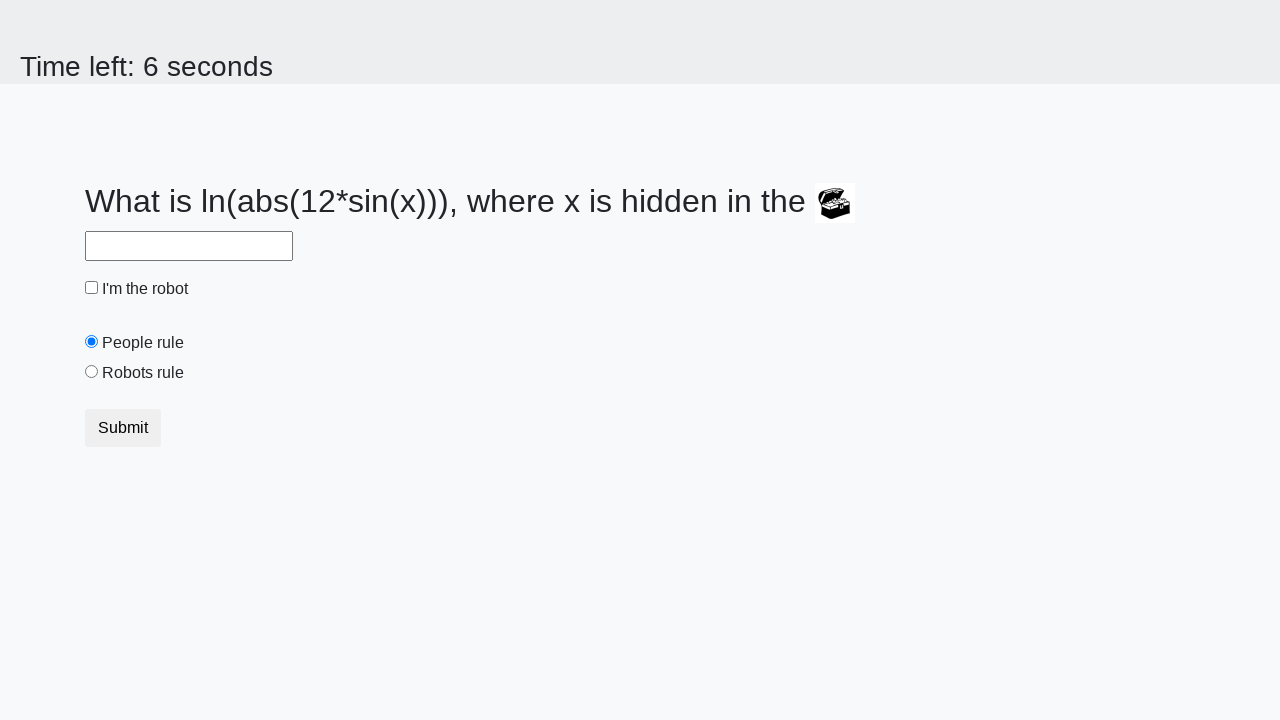

Calculated result using mathematical formula: 2.157929705396557
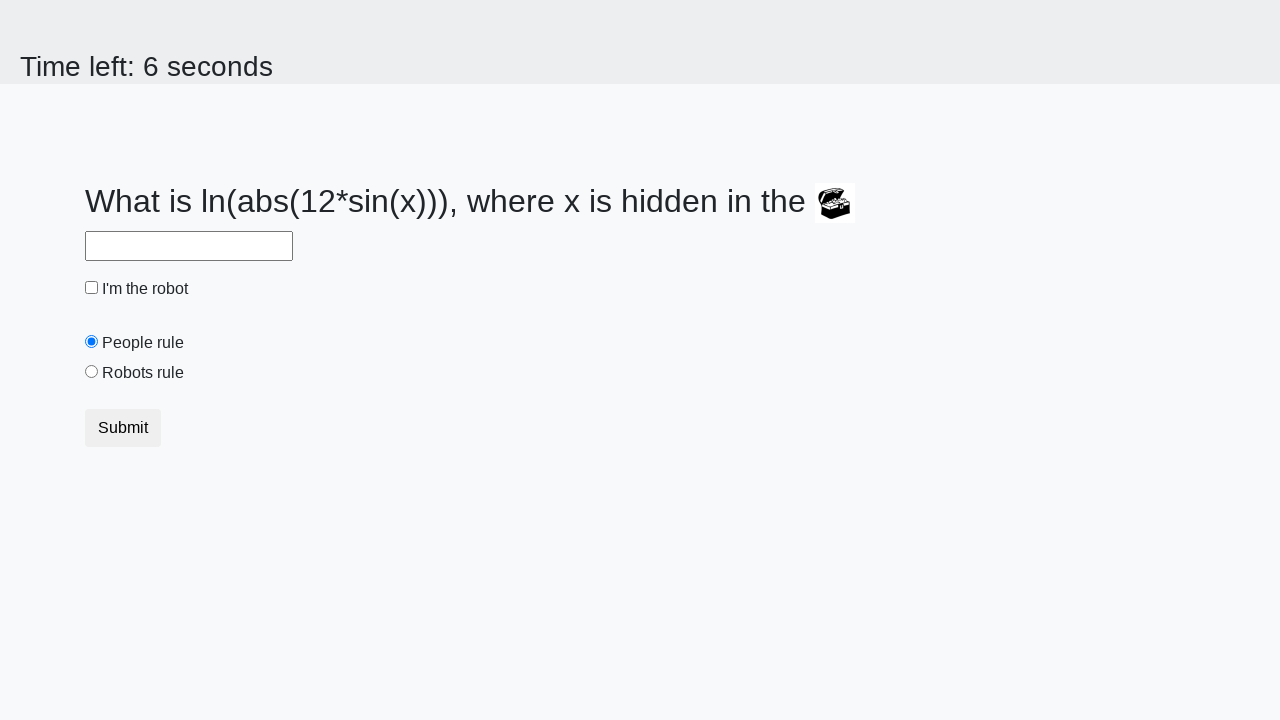

Filled answer field with calculated value: 2.157929705396557 on #answer
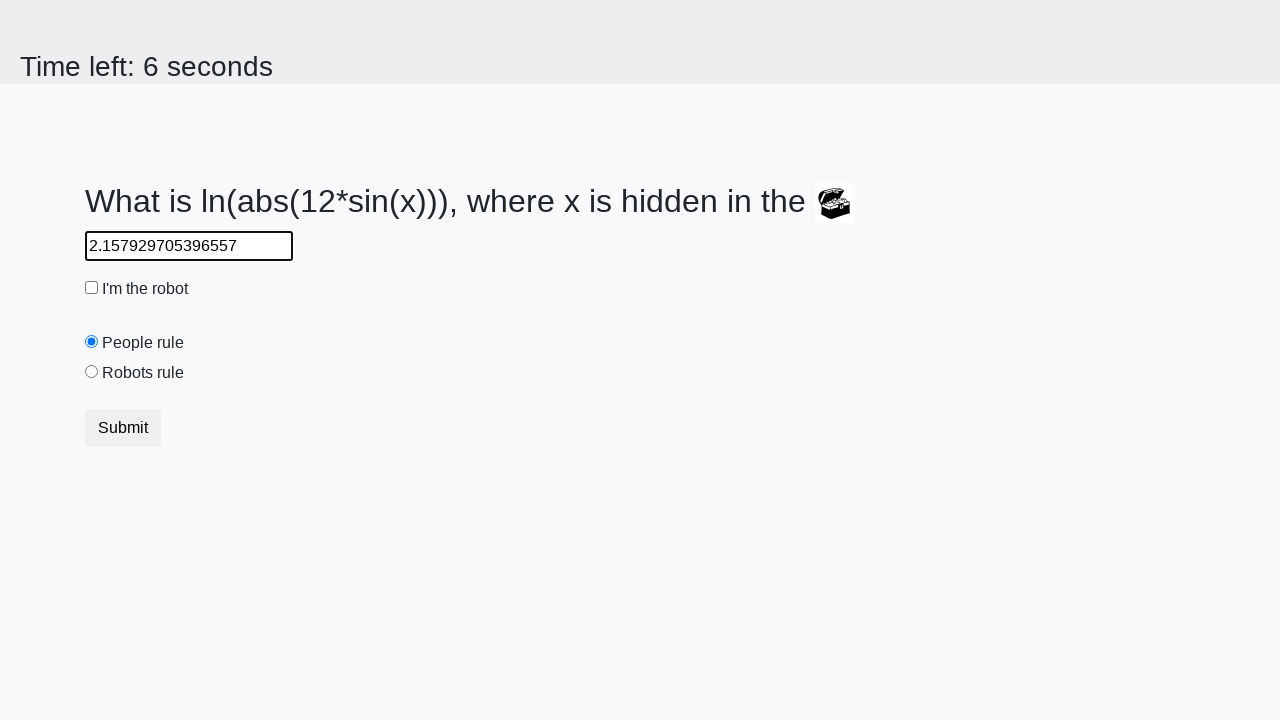

Checked the robot checkbox at (92, 288) on #robotCheckbox
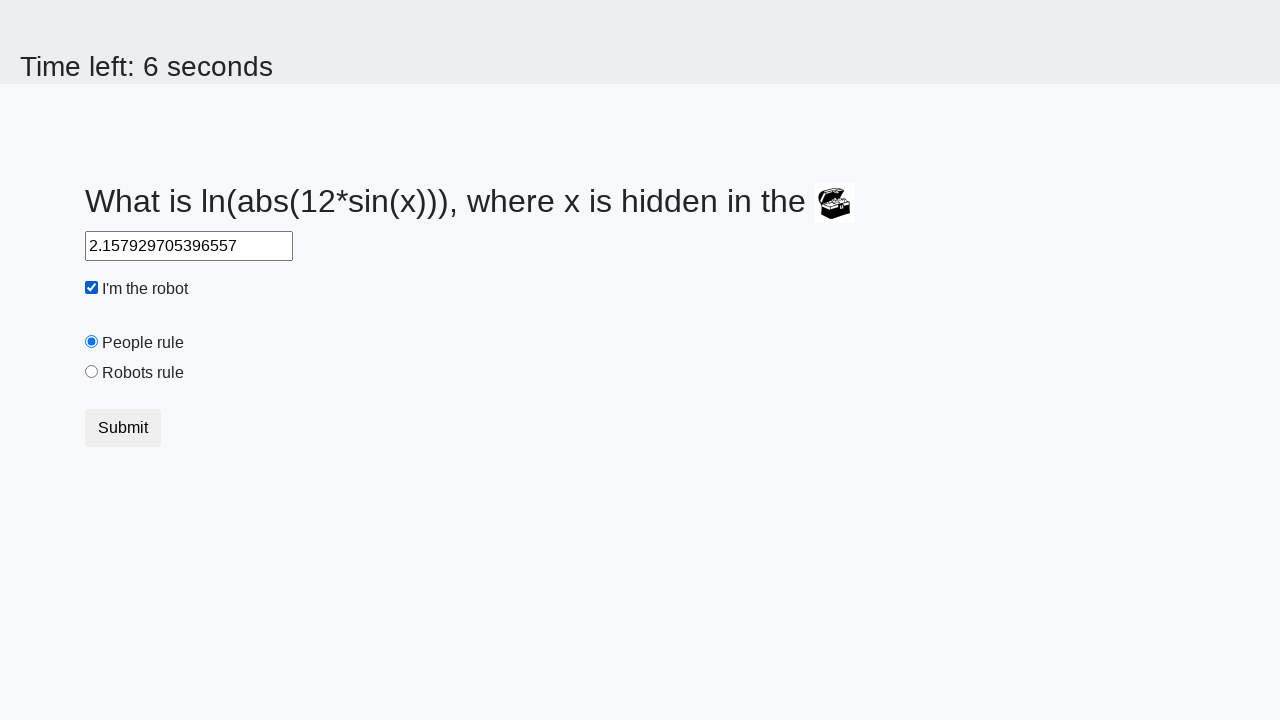

Selected the robots rule radio button at (92, 372) on #robotsRule
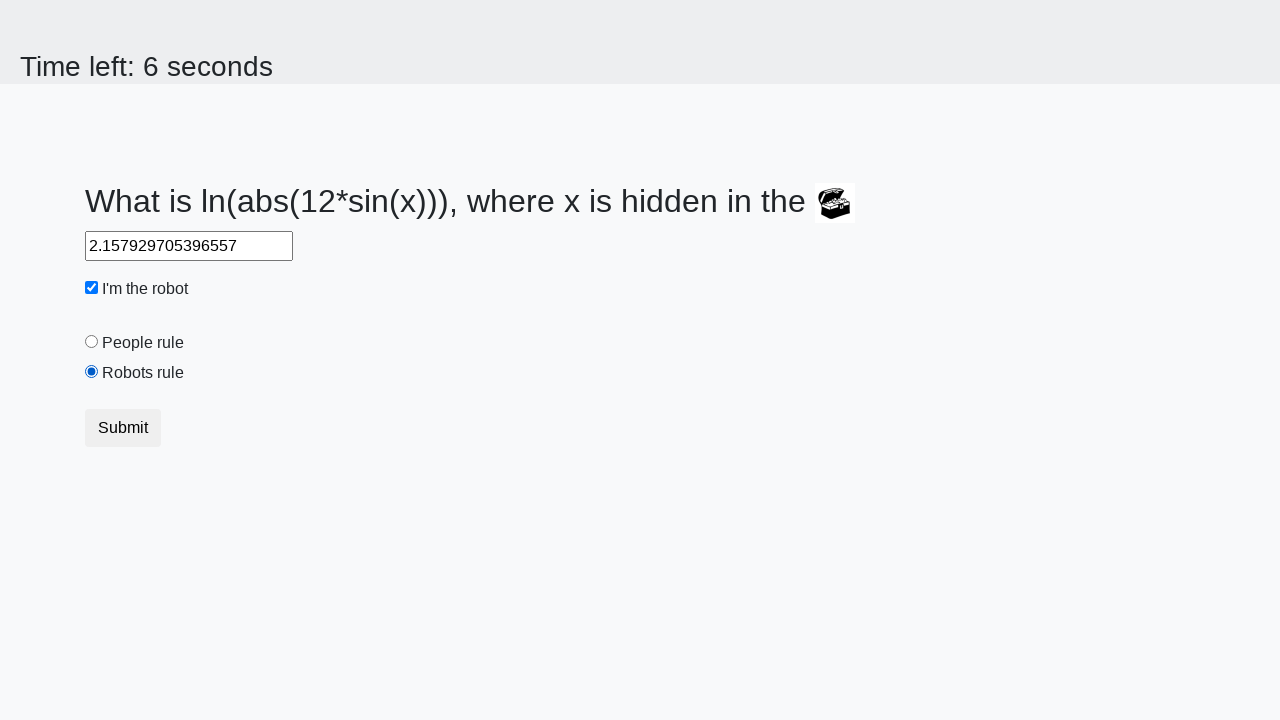

Submitted the form at (123, 428) on button
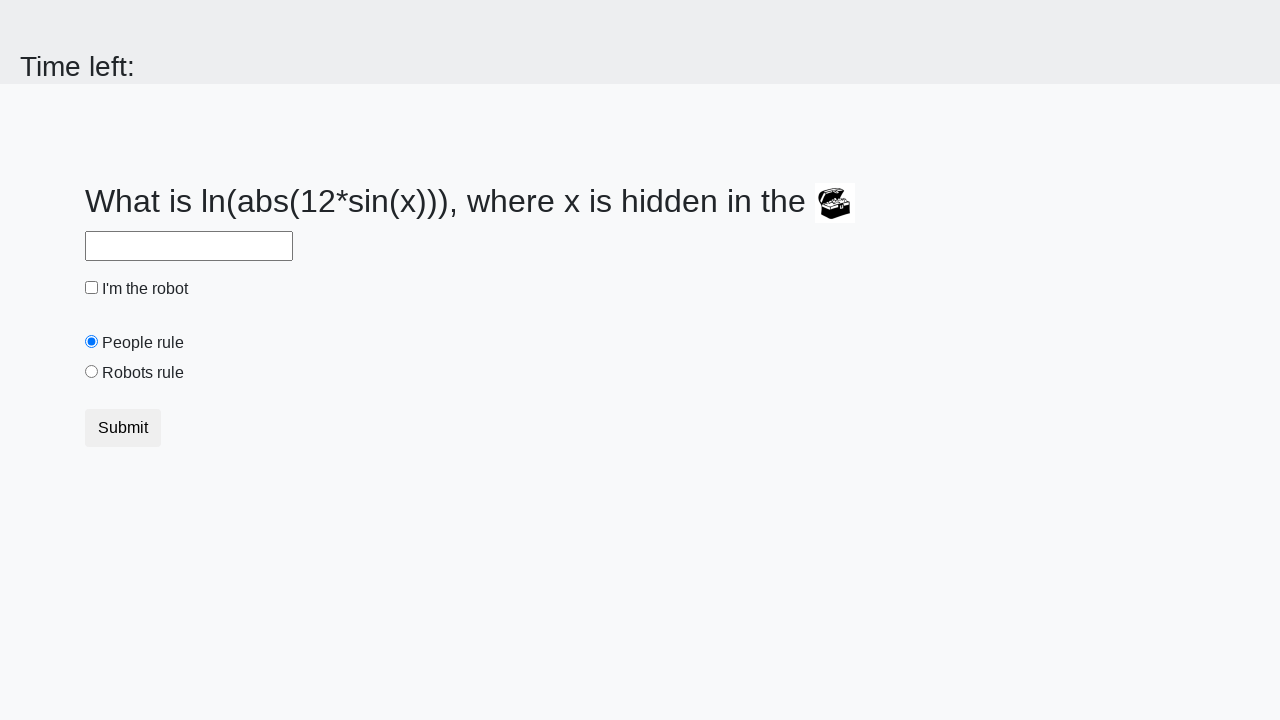

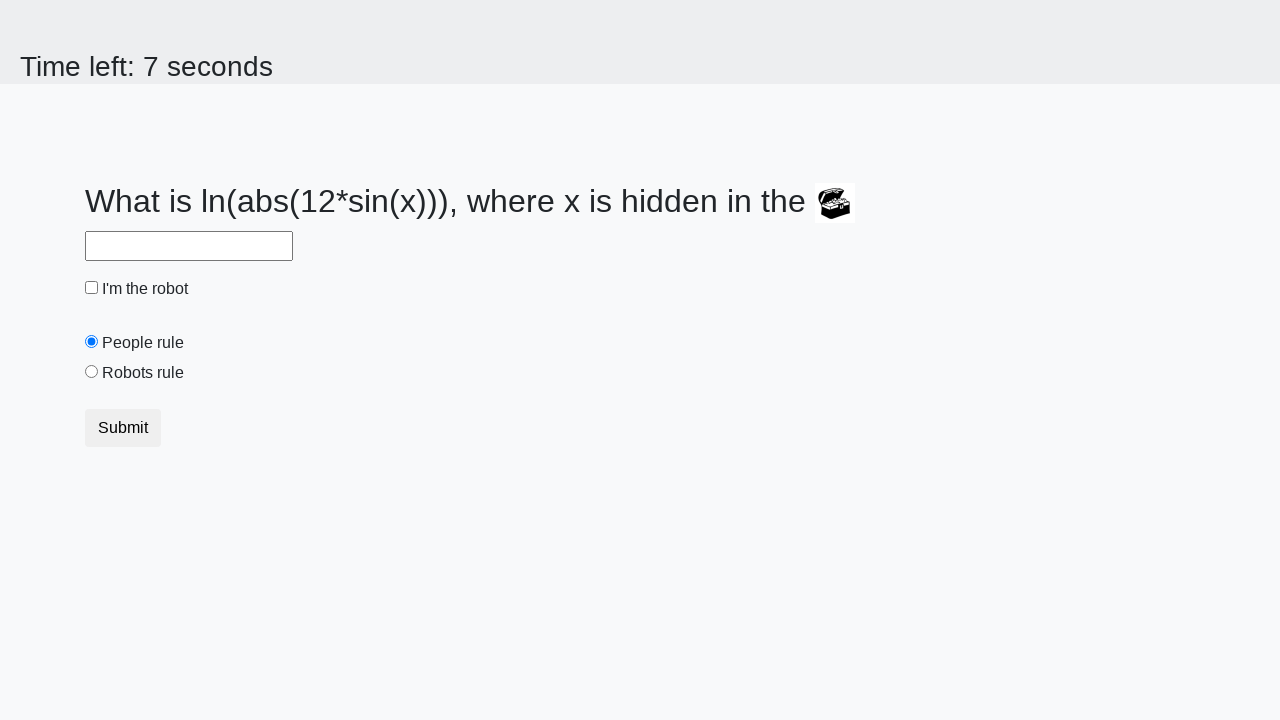